Tests marking individual todo items as complete by clicking their checkboxes

Starting URL: https://demo.playwright.dev/todomvc

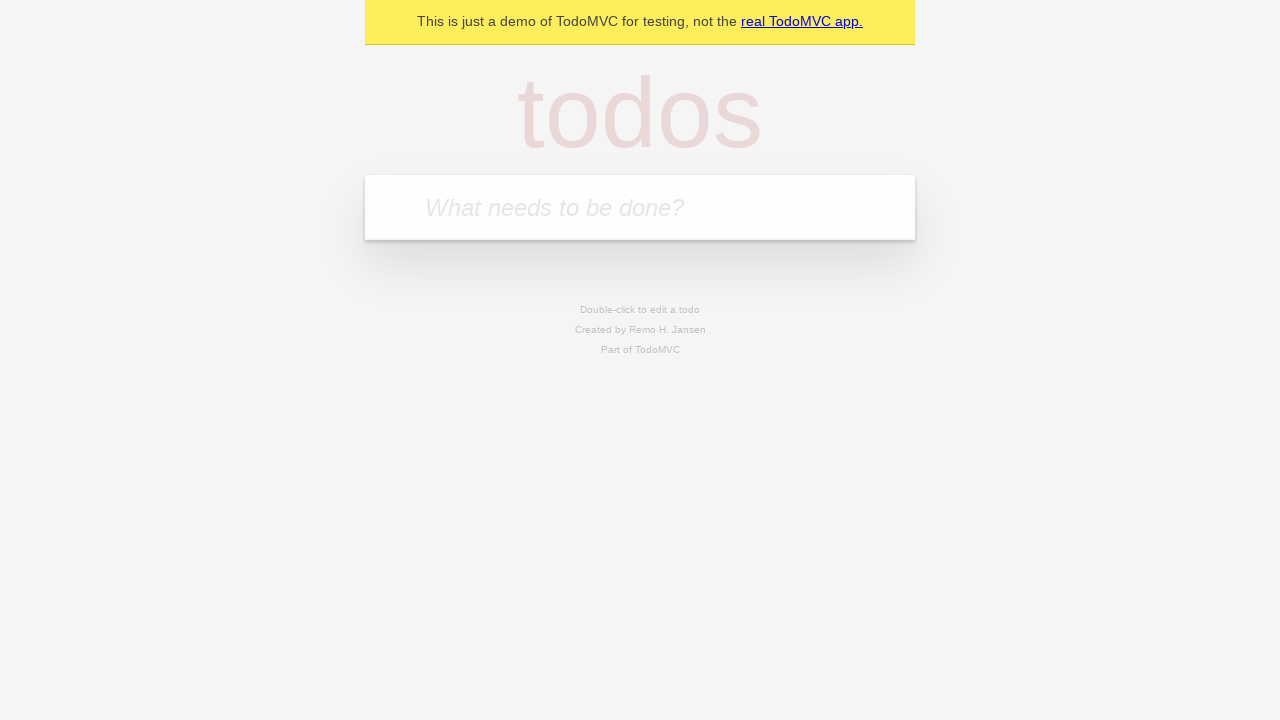

Located the new todo input field
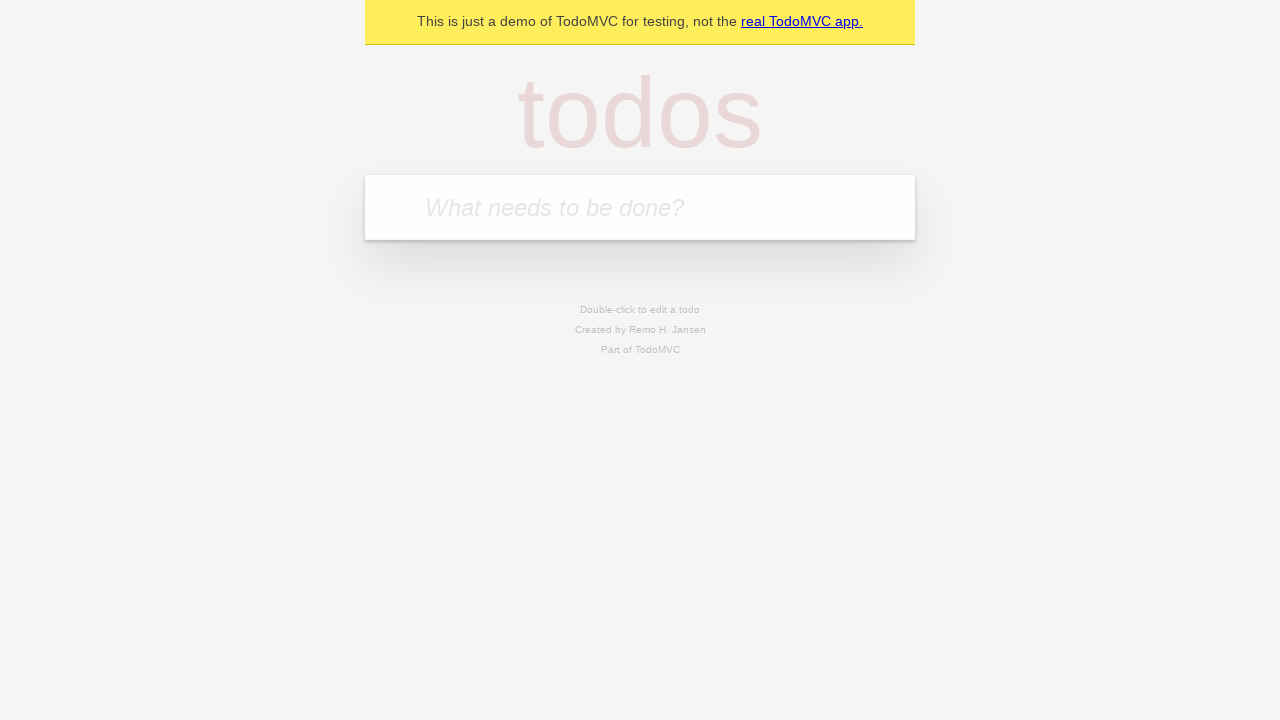

Filled input field with 'buy some cheese' on internal:attr=[placeholder="What needs to be done?"i]
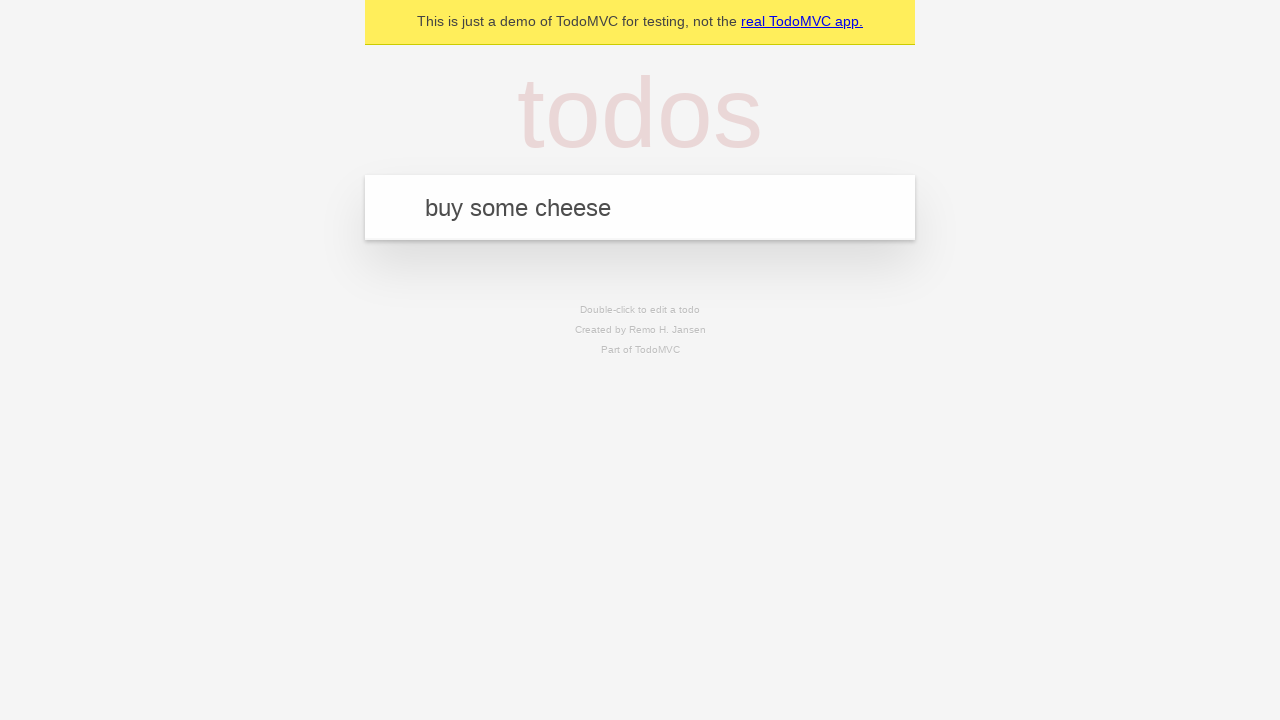

Pressed Enter to create first todo item on internal:attr=[placeholder="What needs to be done?"i]
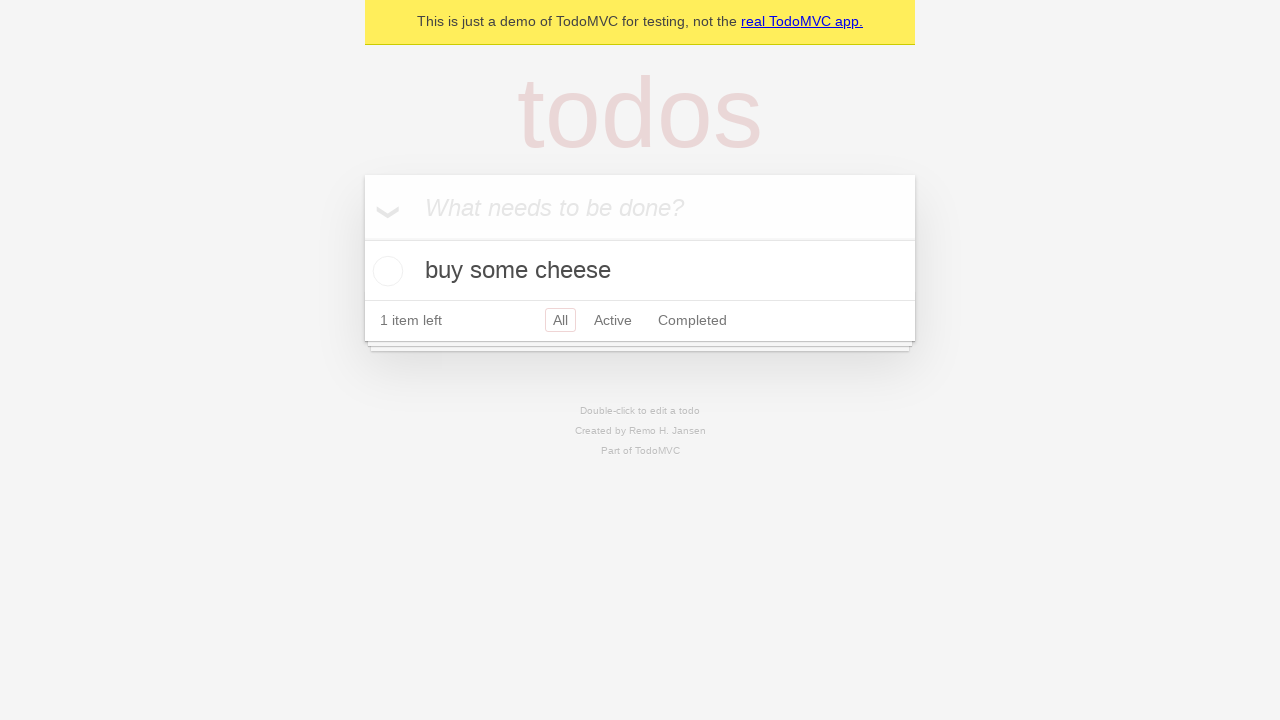

Filled input field with 'feed the cat' on internal:attr=[placeholder="What needs to be done?"i]
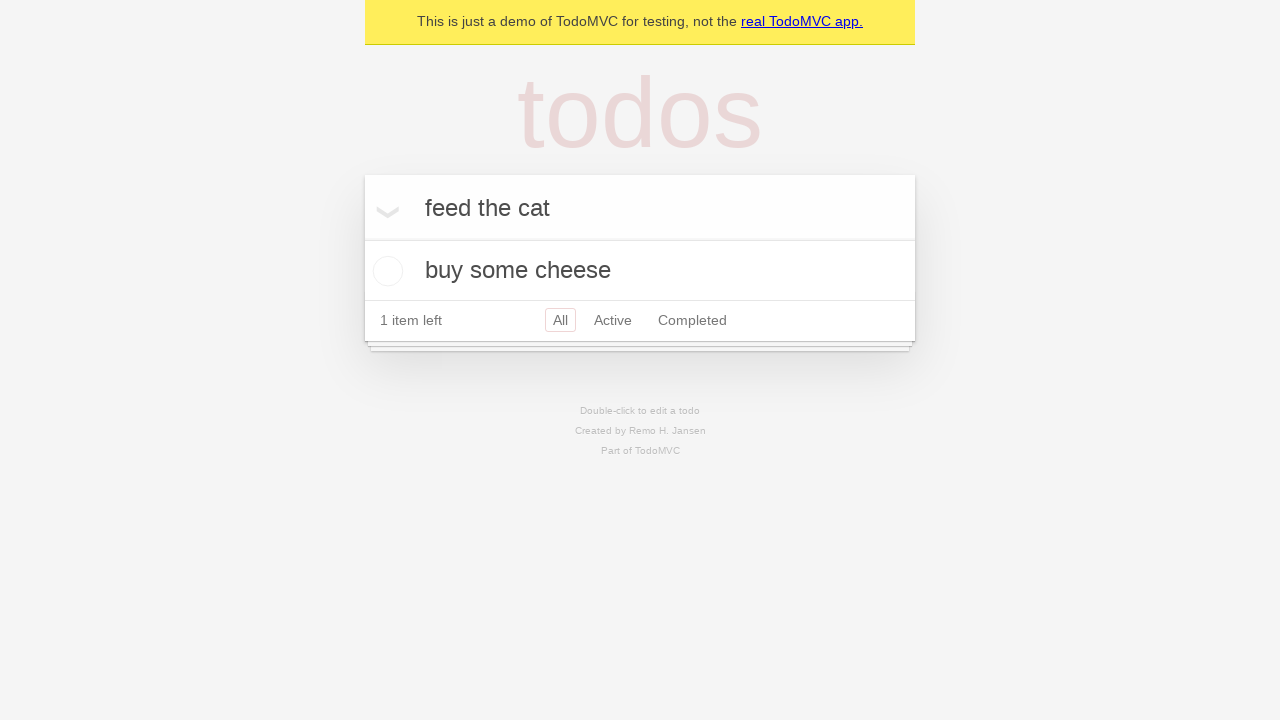

Pressed Enter to create second todo item on internal:attr=[placeholder="What needs to be done?"i]
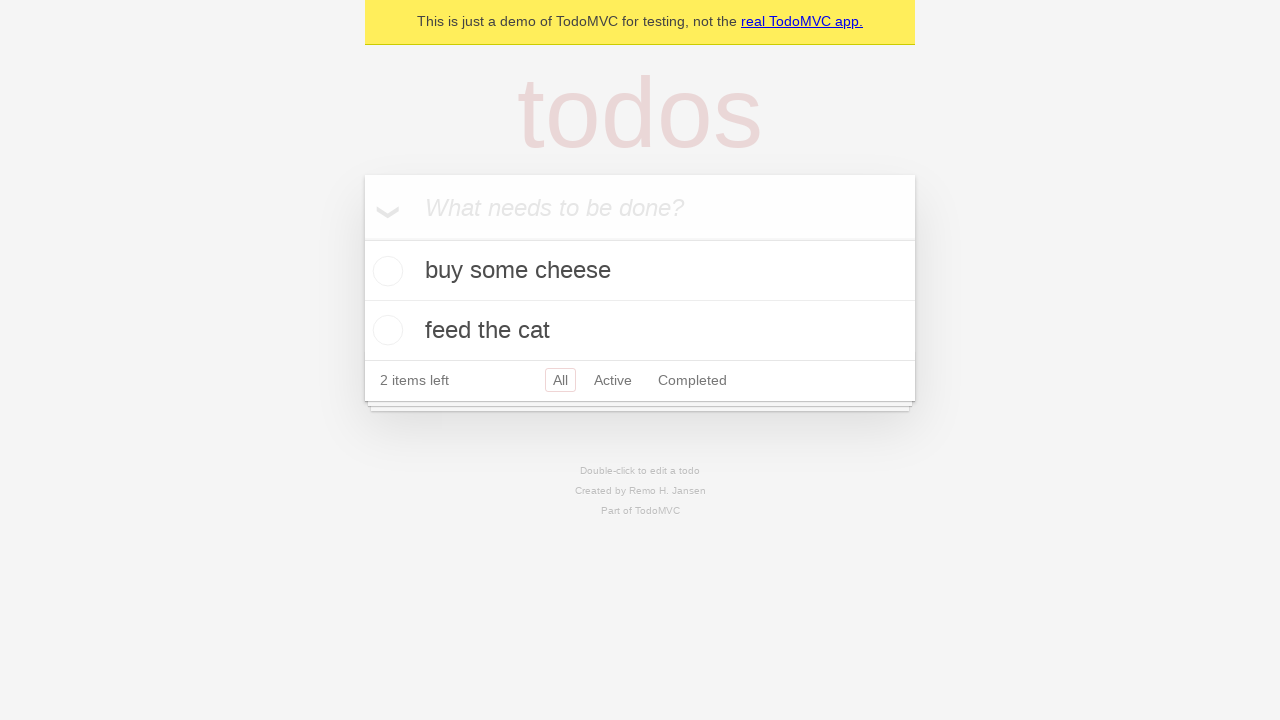

Todo items loaded and visible
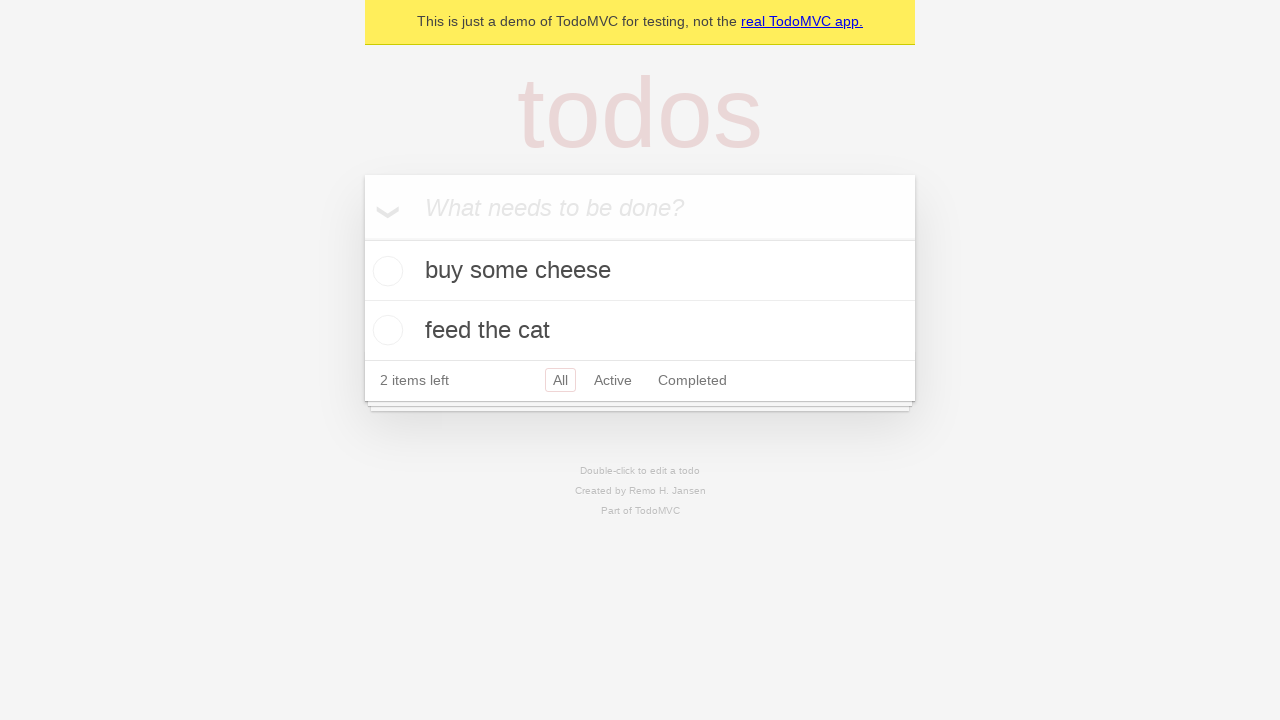

Located first todo item
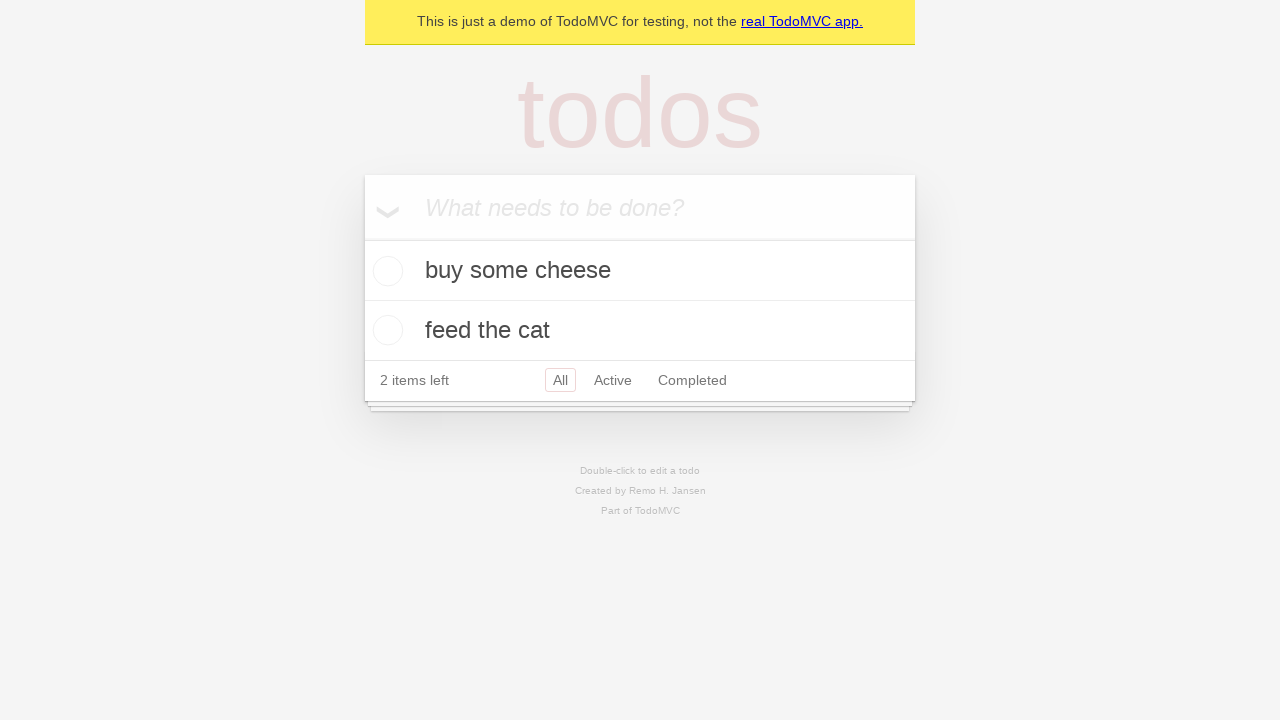

Marked first todo item as complete by checking its checkbox at (385, 271) on internal:testid=[data-testid="todo-item"s] >> nth=0 >> internal:role=checkbox
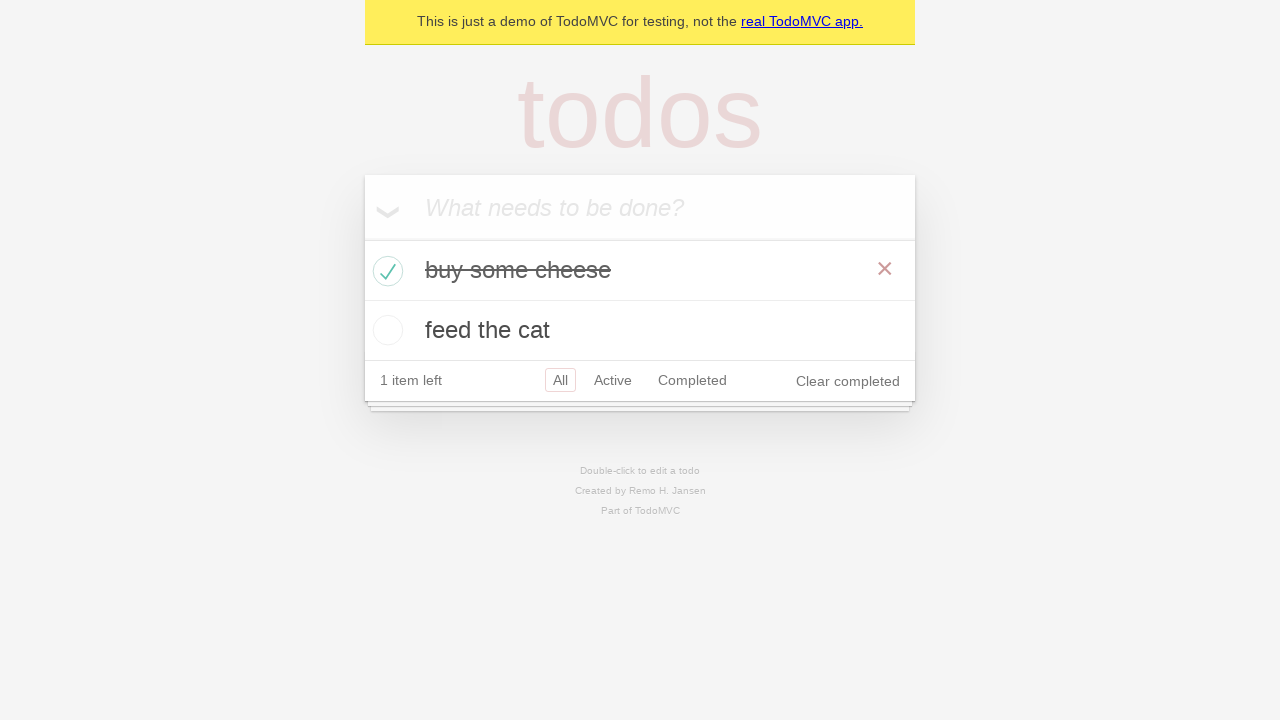

Located second todo item
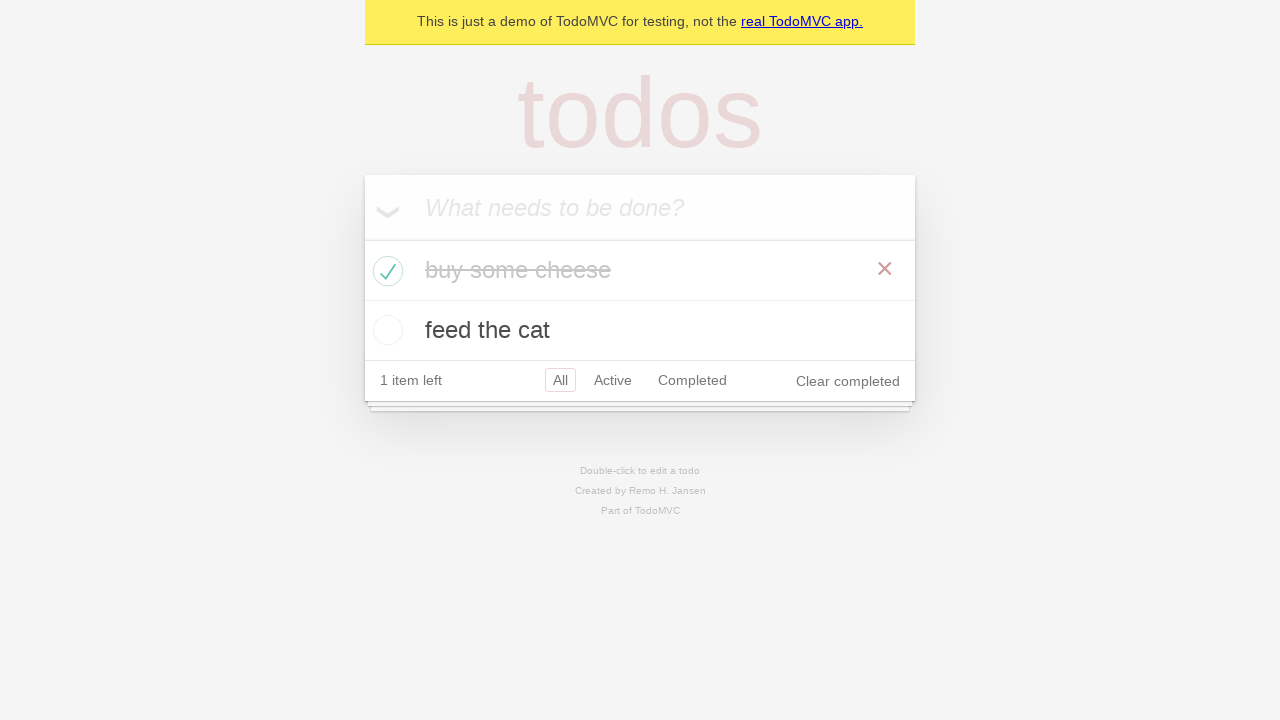

Marked second todo item as complete by checking its checkbox at (385, 330) on internal:testid=[data-testid="todo-item"s] >> nth=1 >> internal:role=checkbox
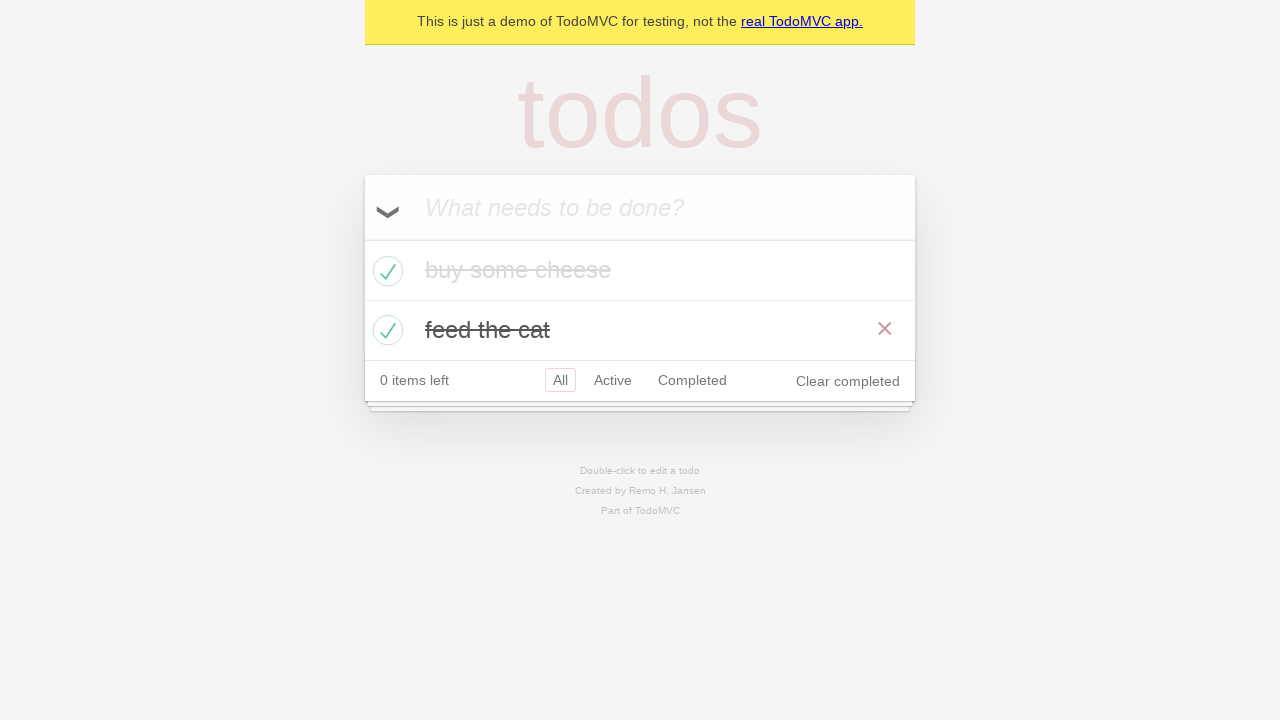

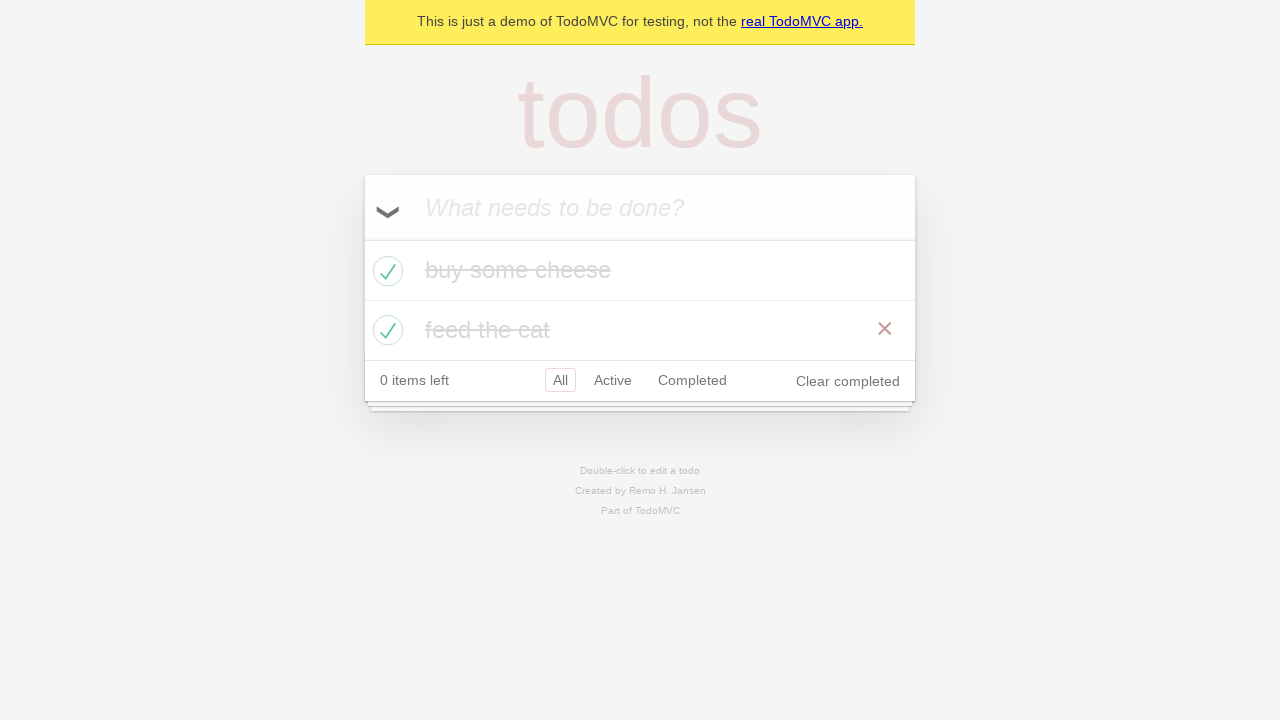